Tests JavaScript prompt dialog by entering text and accepting it, then verifying the entered text appears in the result

Starting URL: https://testcenter.techproeducation.com/index.php?page=javascript-alerts

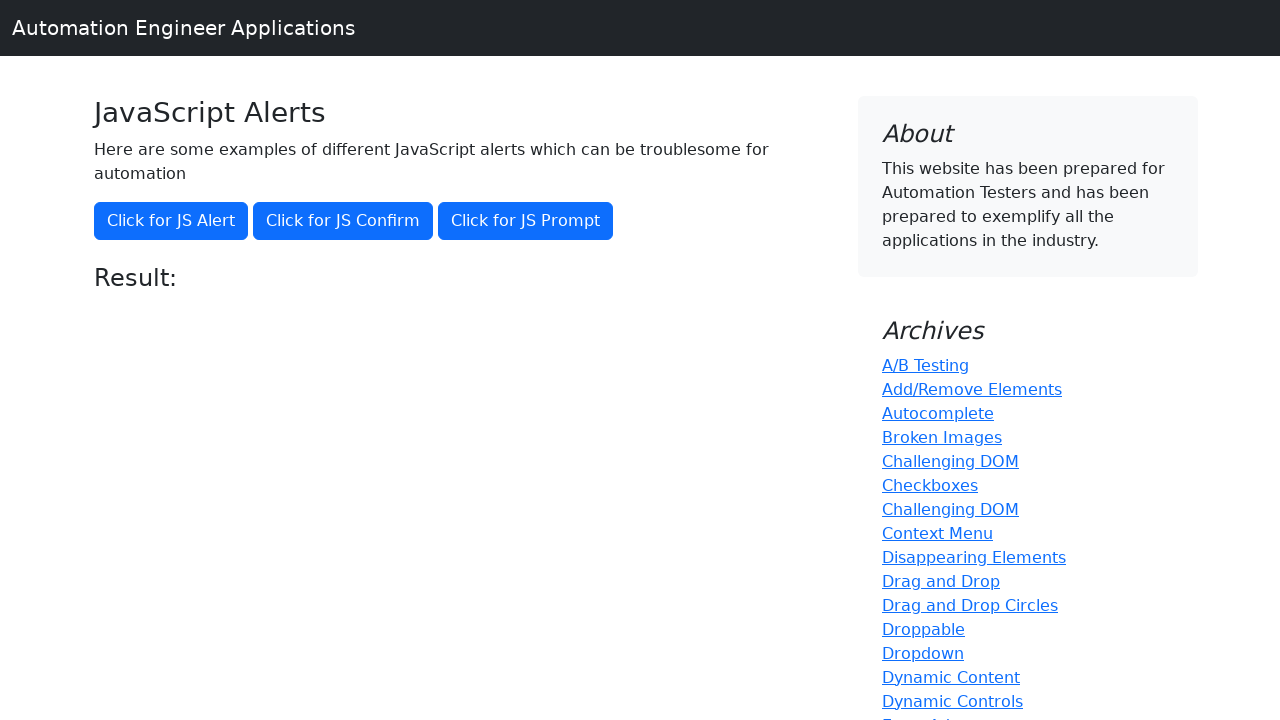

Set up dialog handler to accept prompt with text 'Alexander'
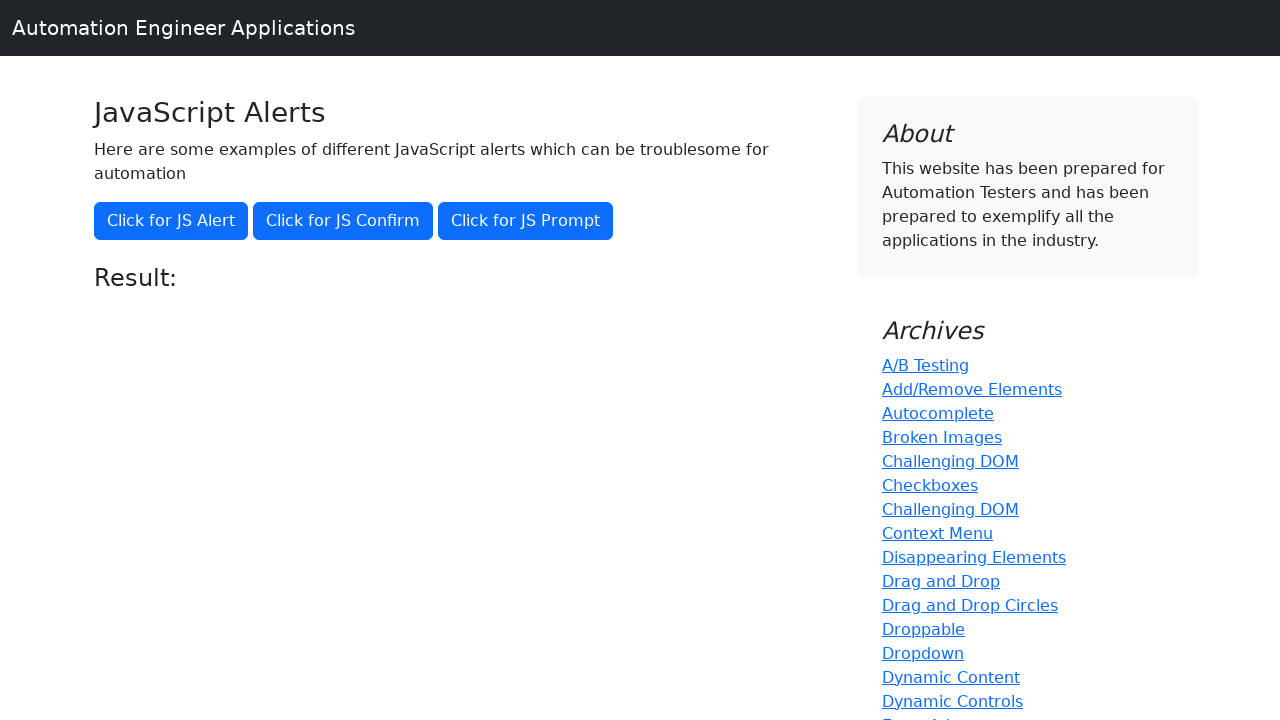

Clicked the third alert button to trigger JavaScript prompt dialog at (526, 221) on (//button[@class='btn btn-primary'])[3]
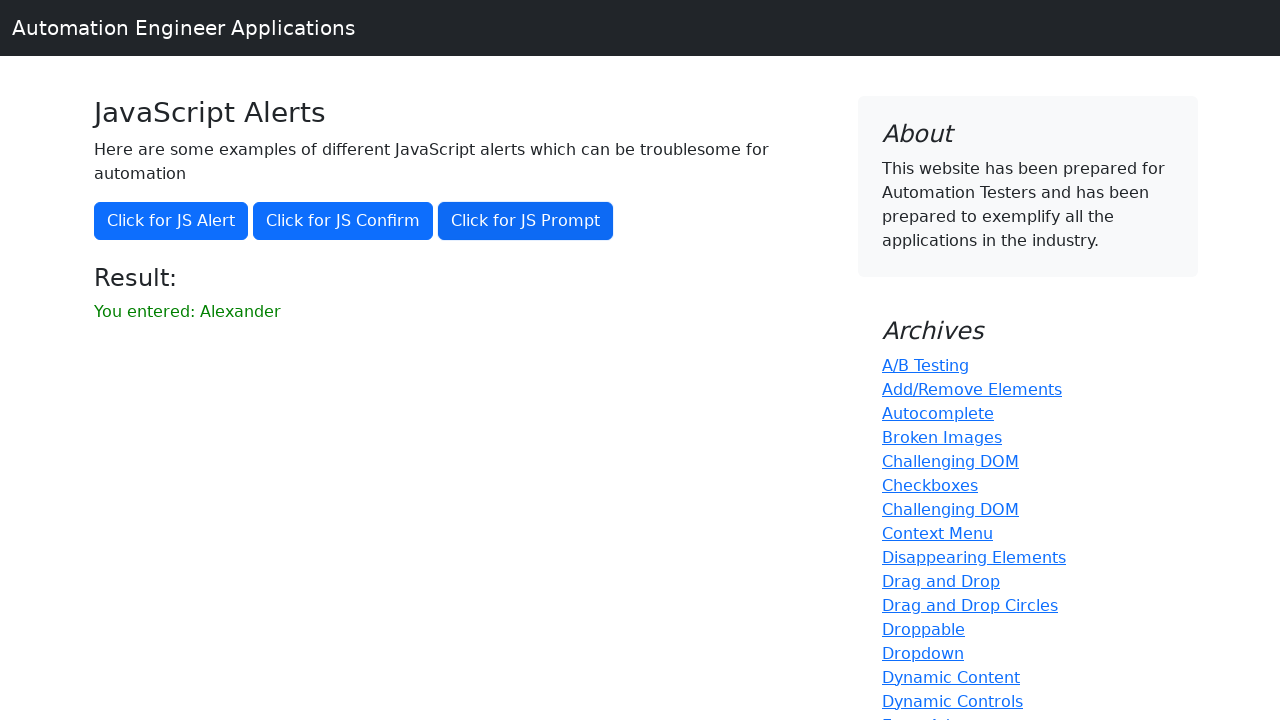

Retrieved result text from the page
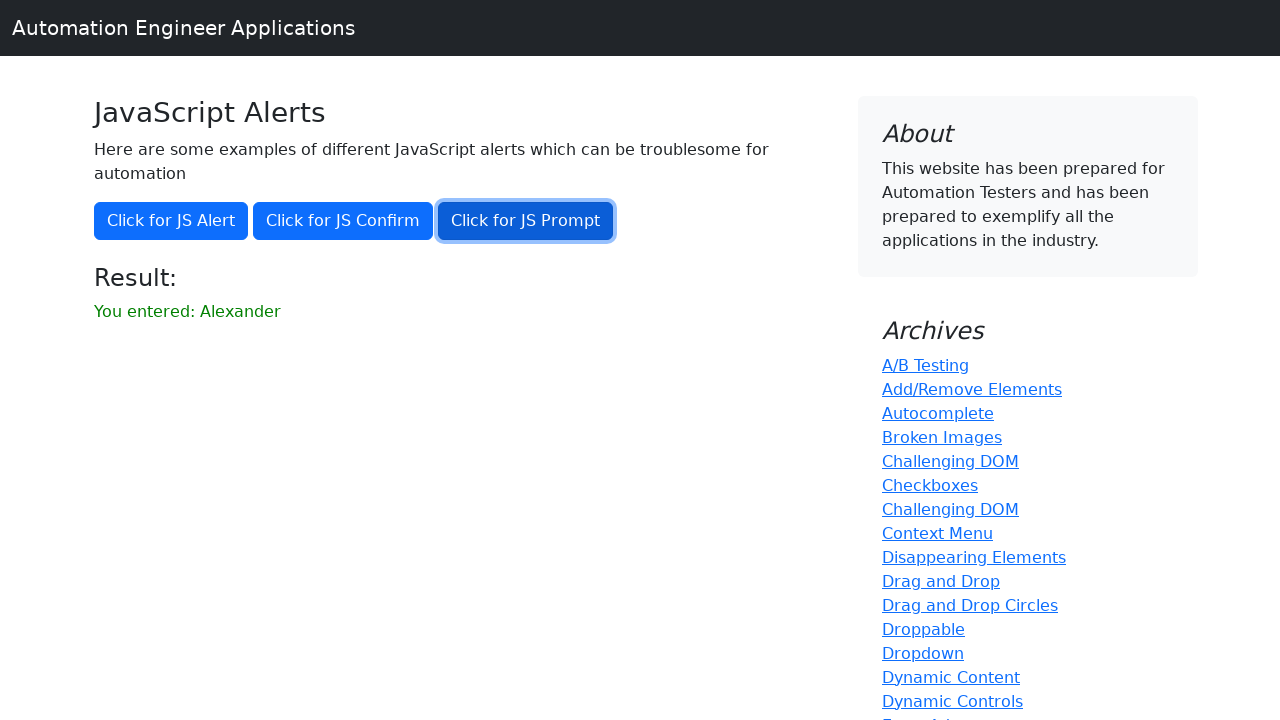

Verified that entered text 'Alexander' appears in the result
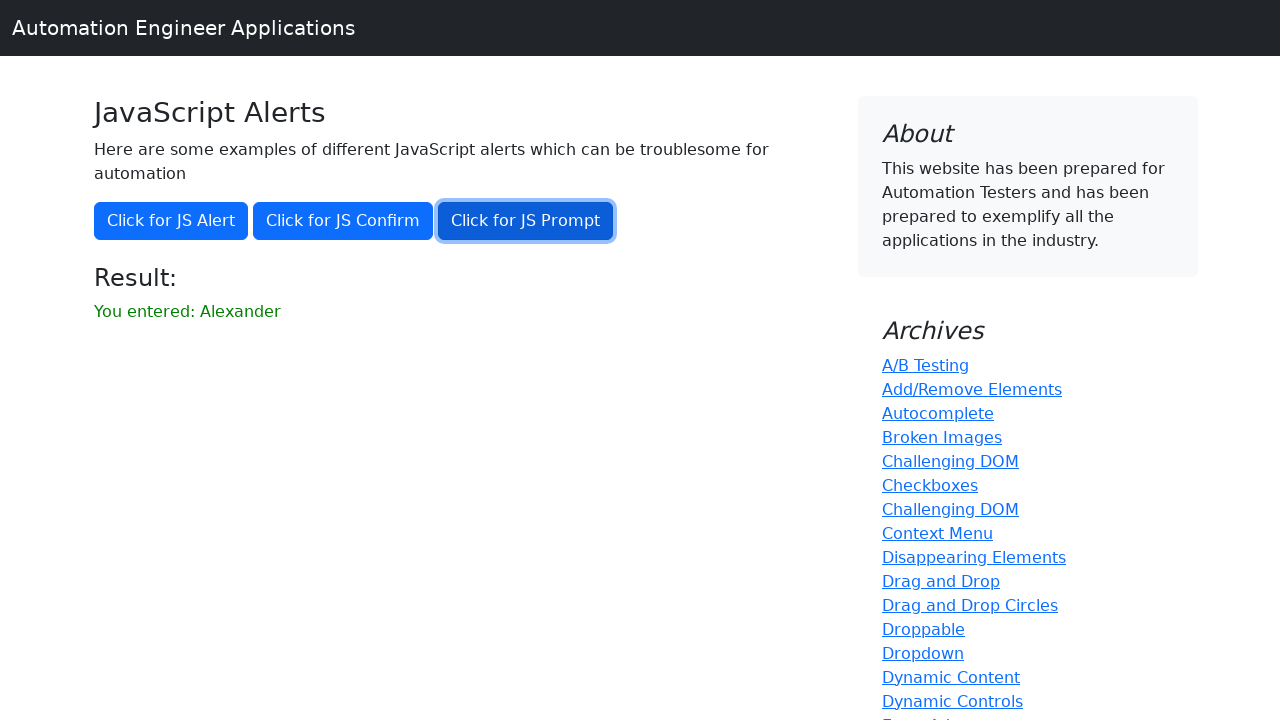

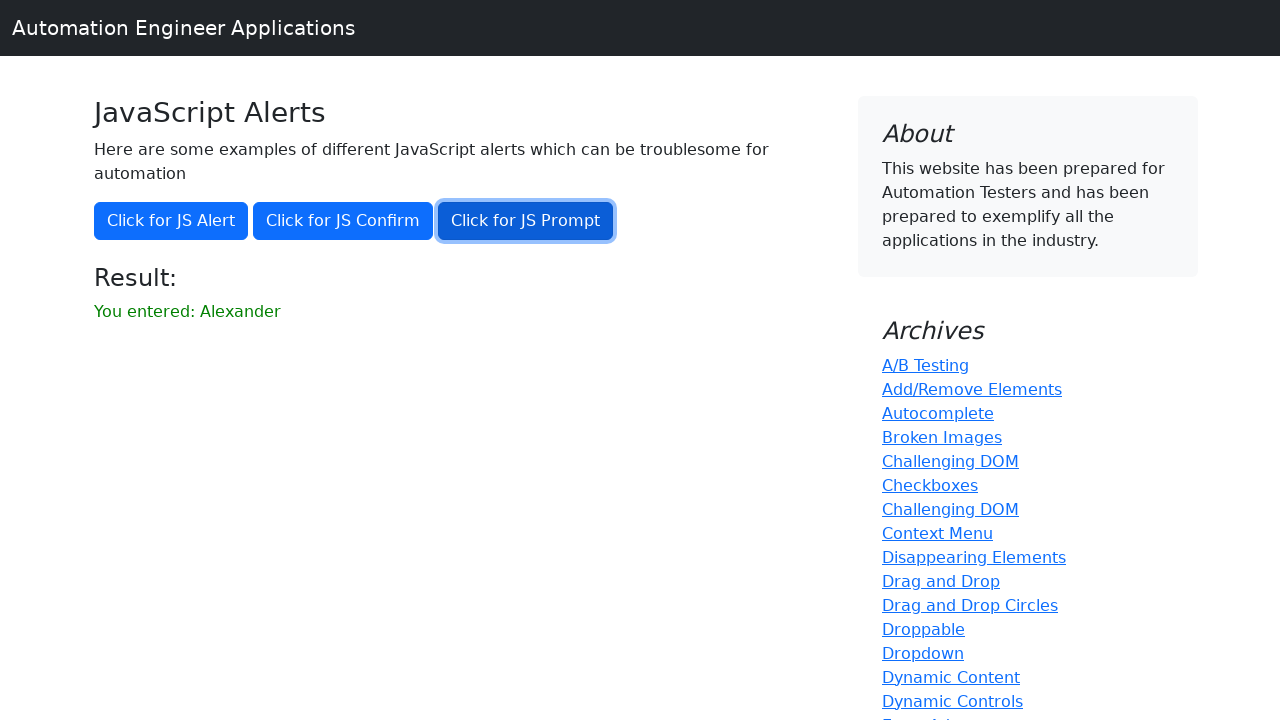